Navigates through Java API documentation using multiple frames to access specific package and class information

Starting URL: https://docs.oracle.com/javase/8/docs/api/

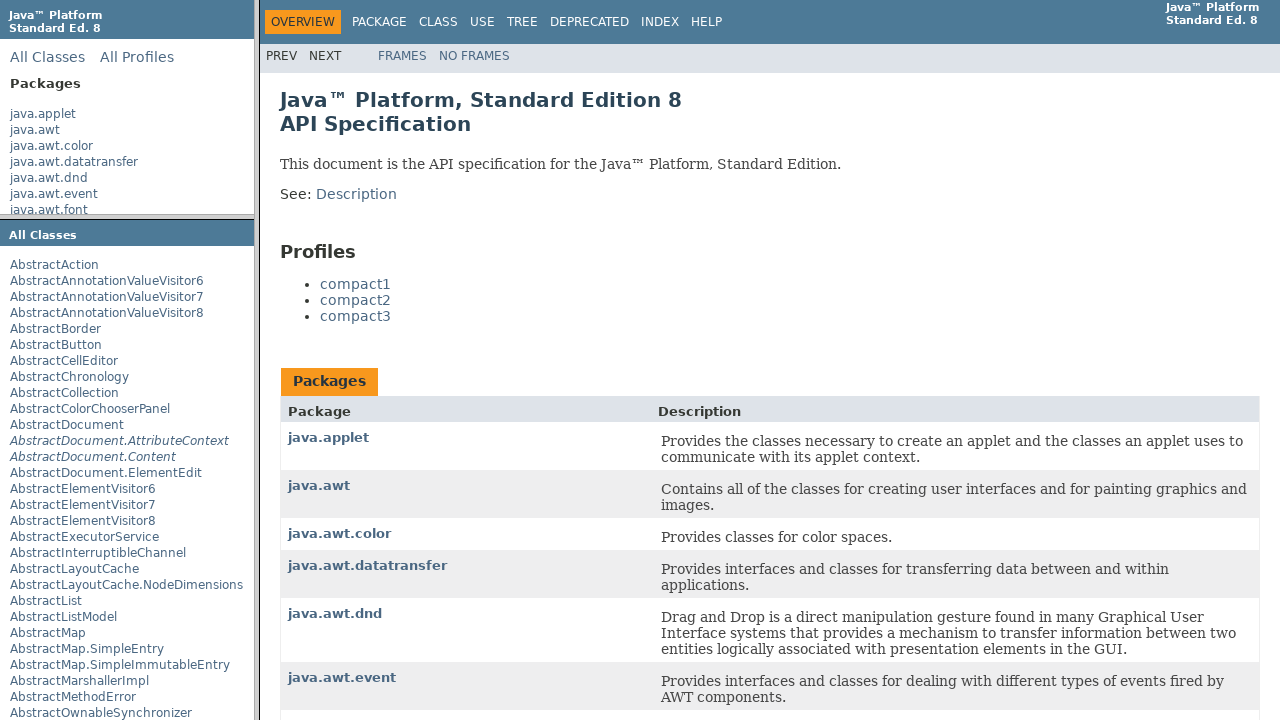

Got reference to packageListFrame
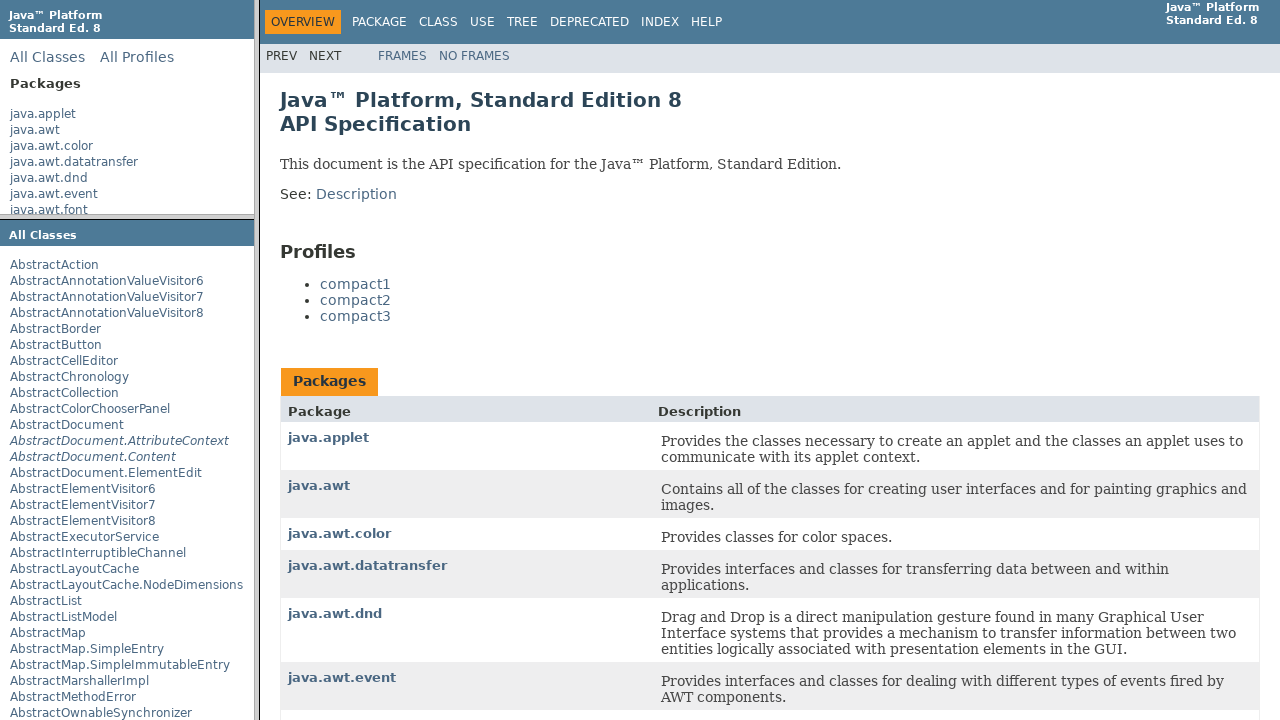

Clicked on java.awt.datatransfer package in package list at (74, 162) on text=java.awt.datatransfer
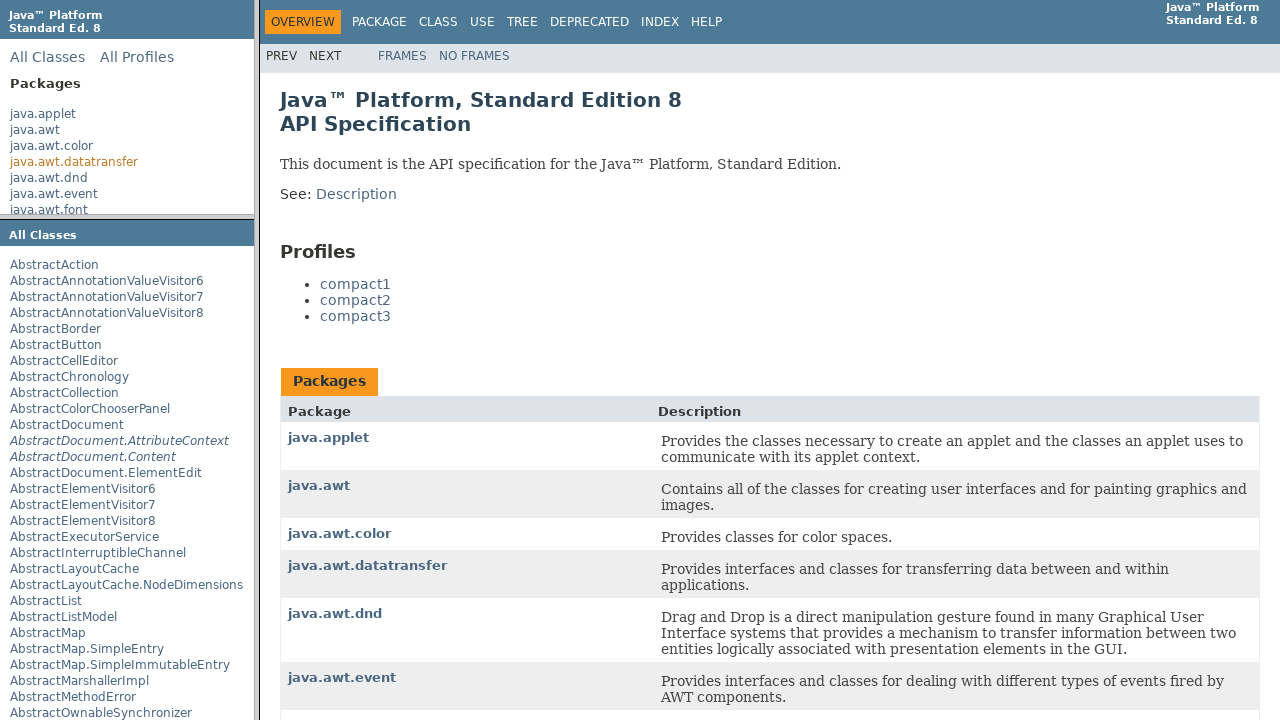

Waited 1 second for package frame content to load
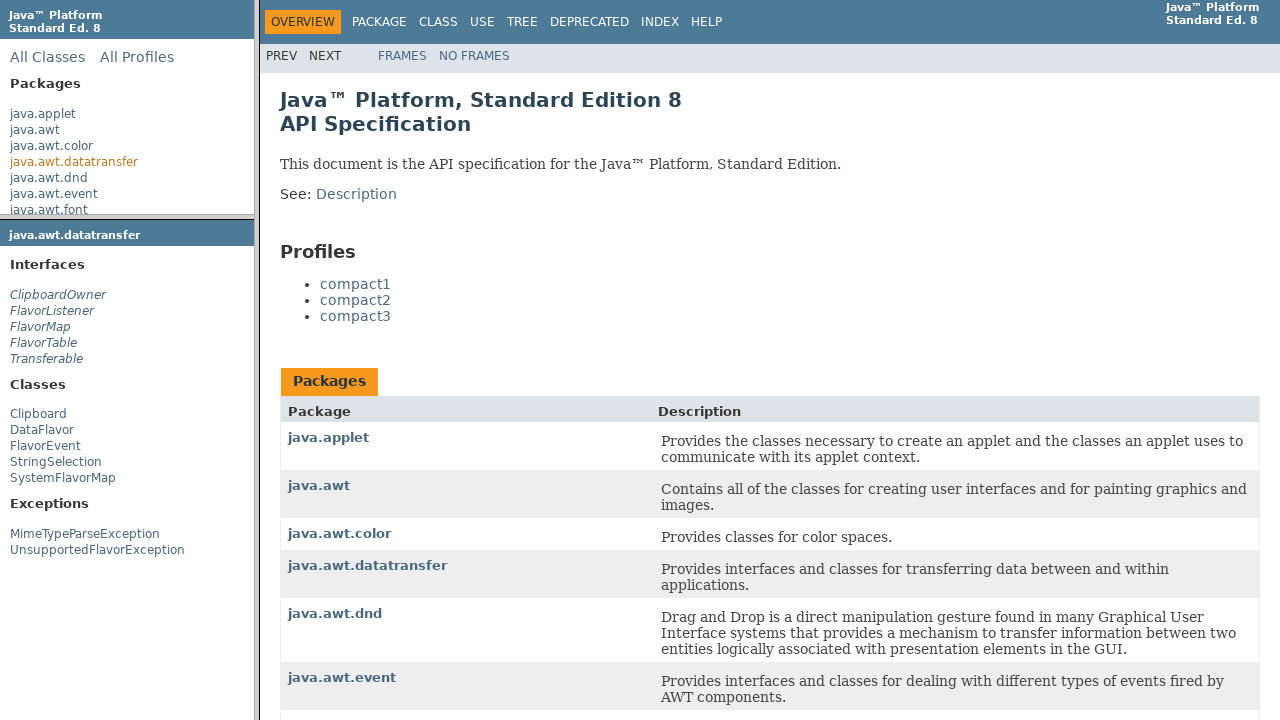

Got reference to packageFrame
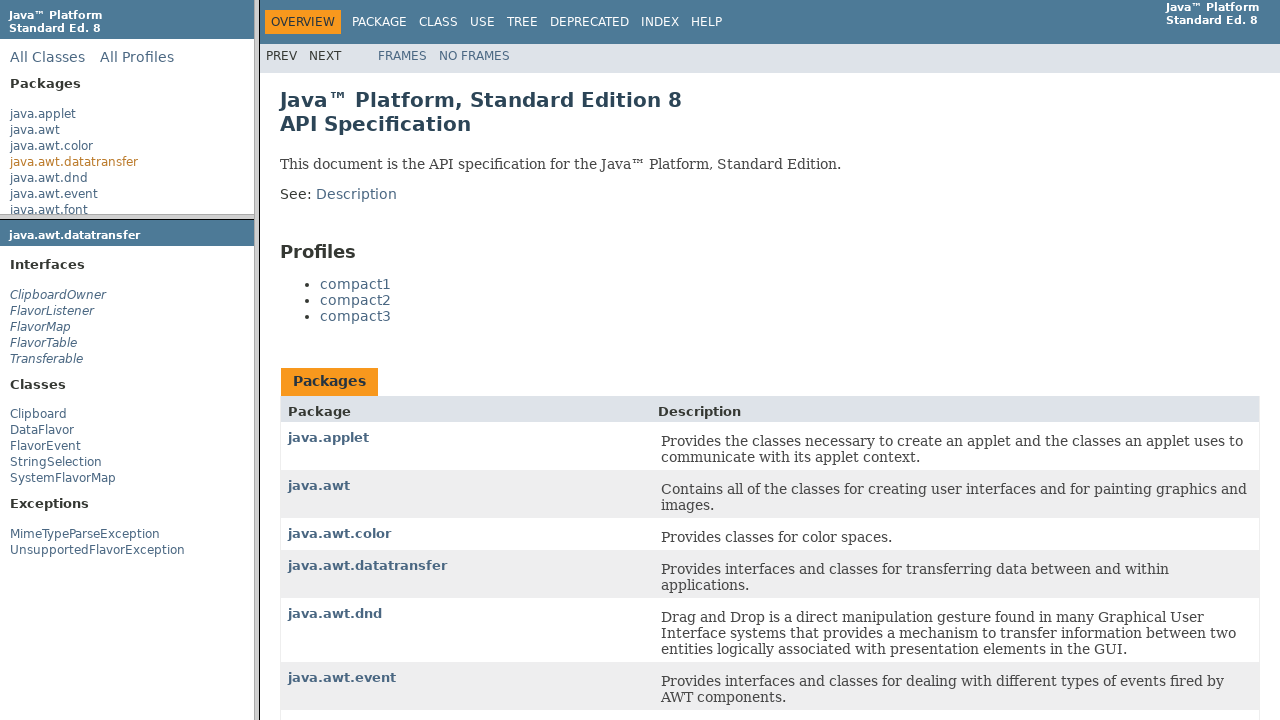

Clicked on a class link in the package frame at (42, 430) on xpath=/html/body/div/ul[2]/li[2]/a
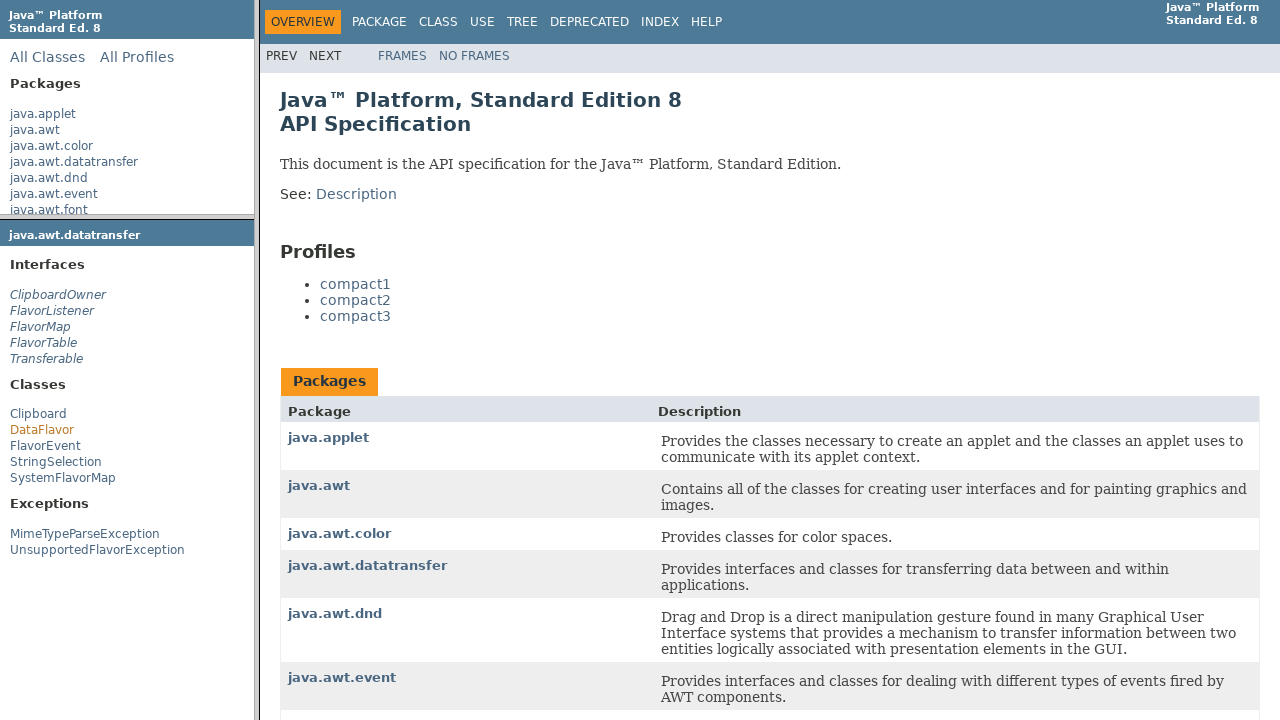

Waited 1 second for class frame content to load
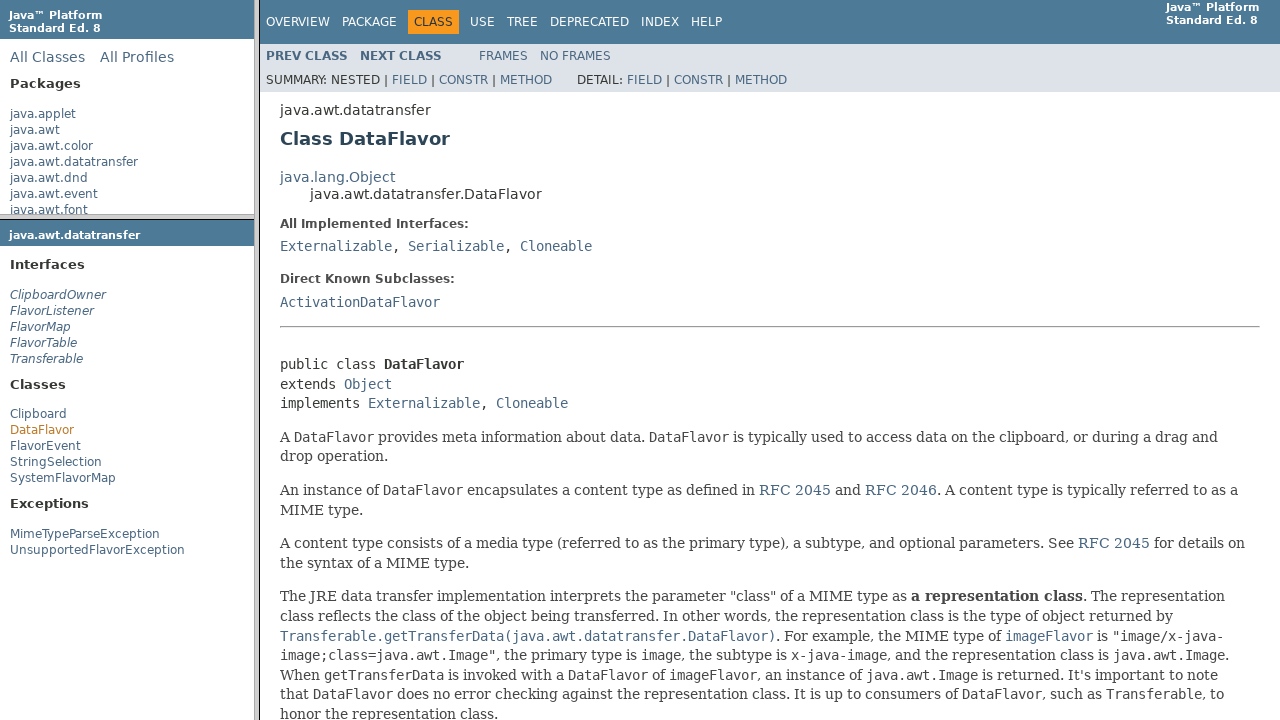

Got reference to classFrame
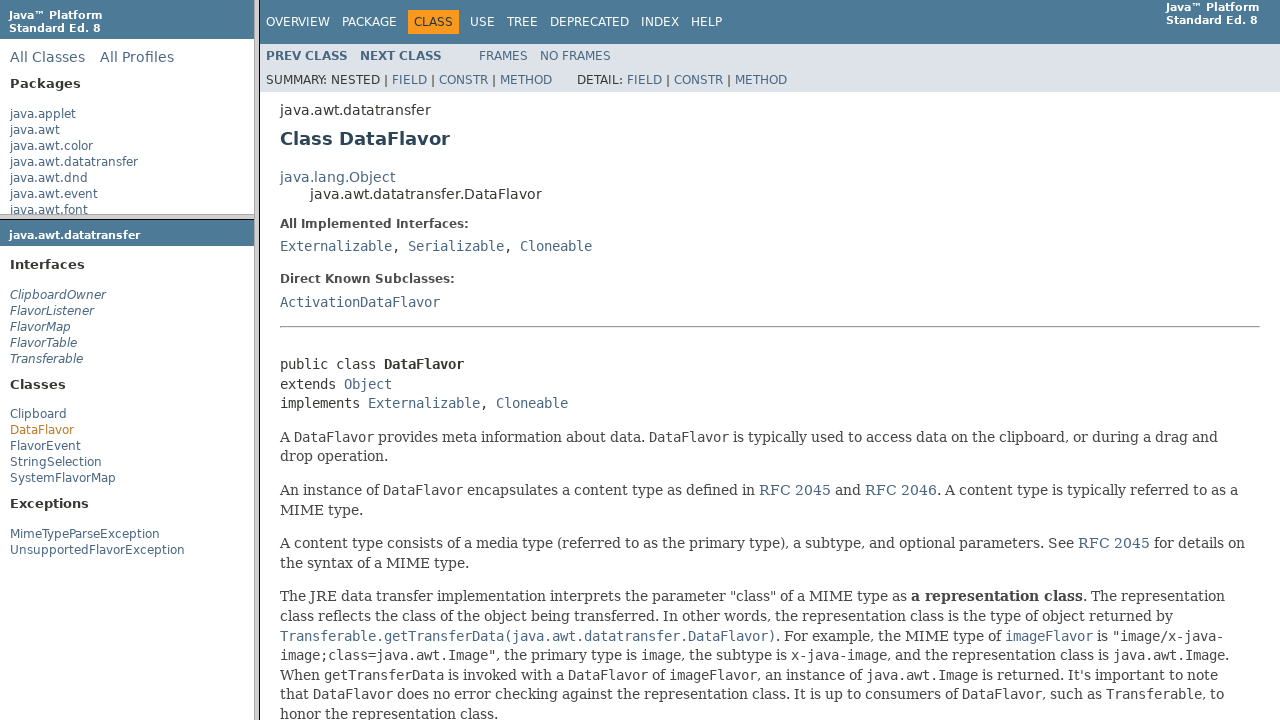

Clicked on a method/field in the class frame at (590, 22) on xpath=/html/body/div[1]/ul/li[6]
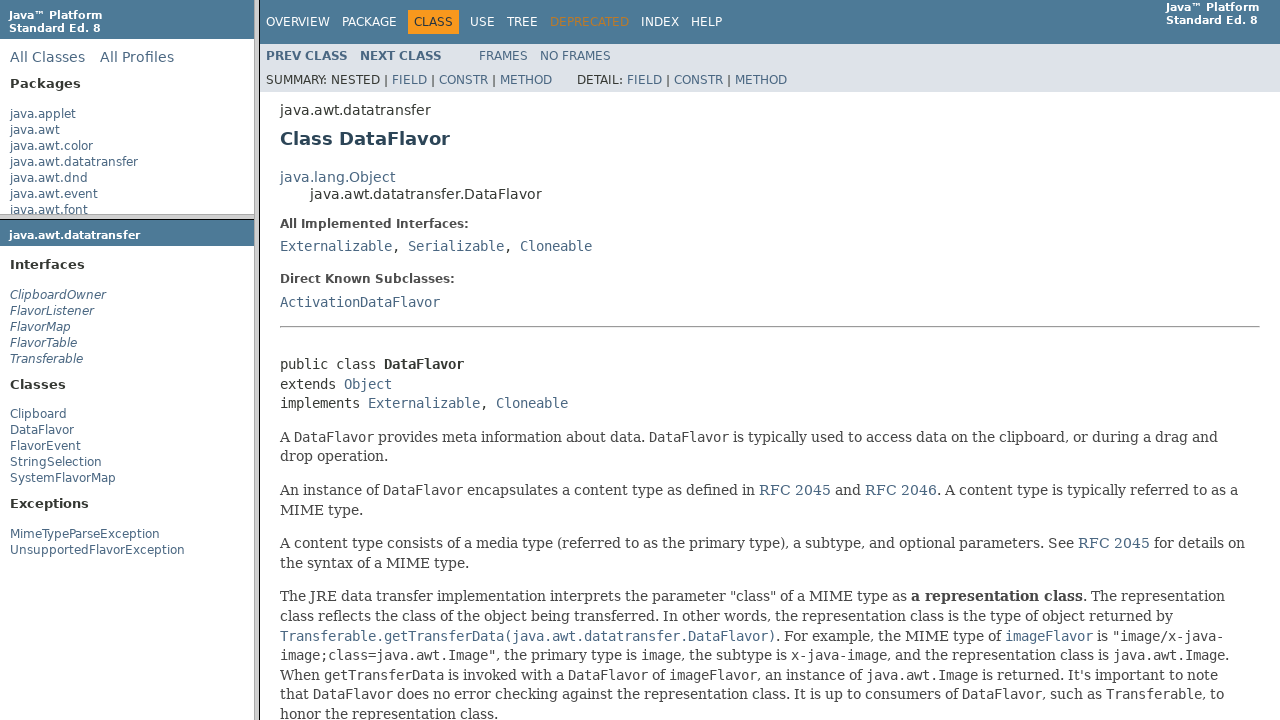

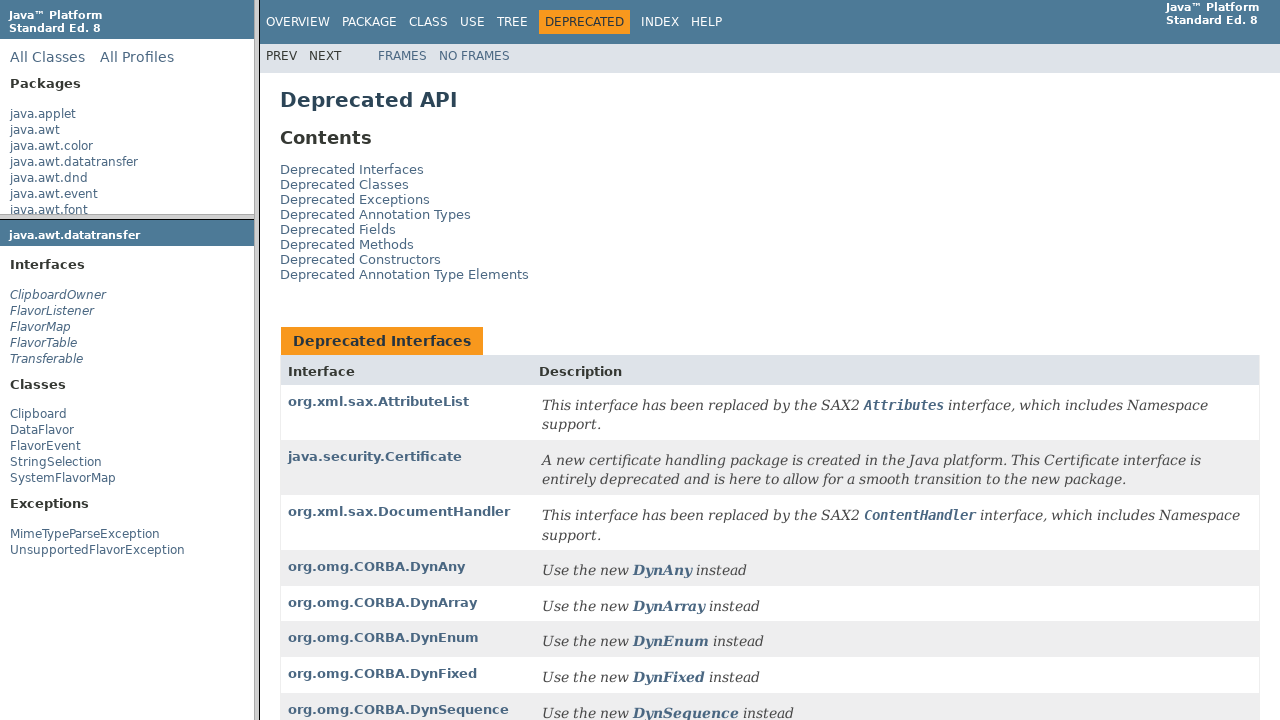